Tests window handling functionality by clicking a link that opens a new window, verifying content in both windows, and switching between them.

Starting URL: https://the-internet.herokuapp.com/windows

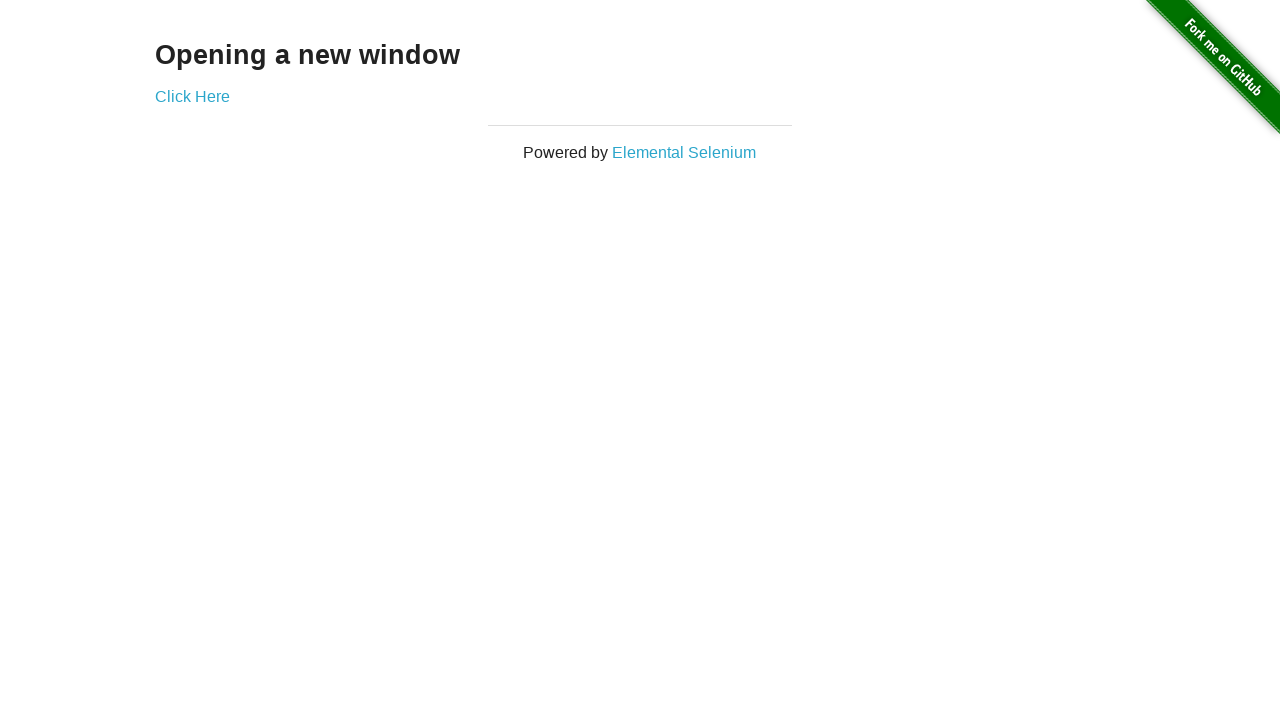

Retrieved heading text from first page
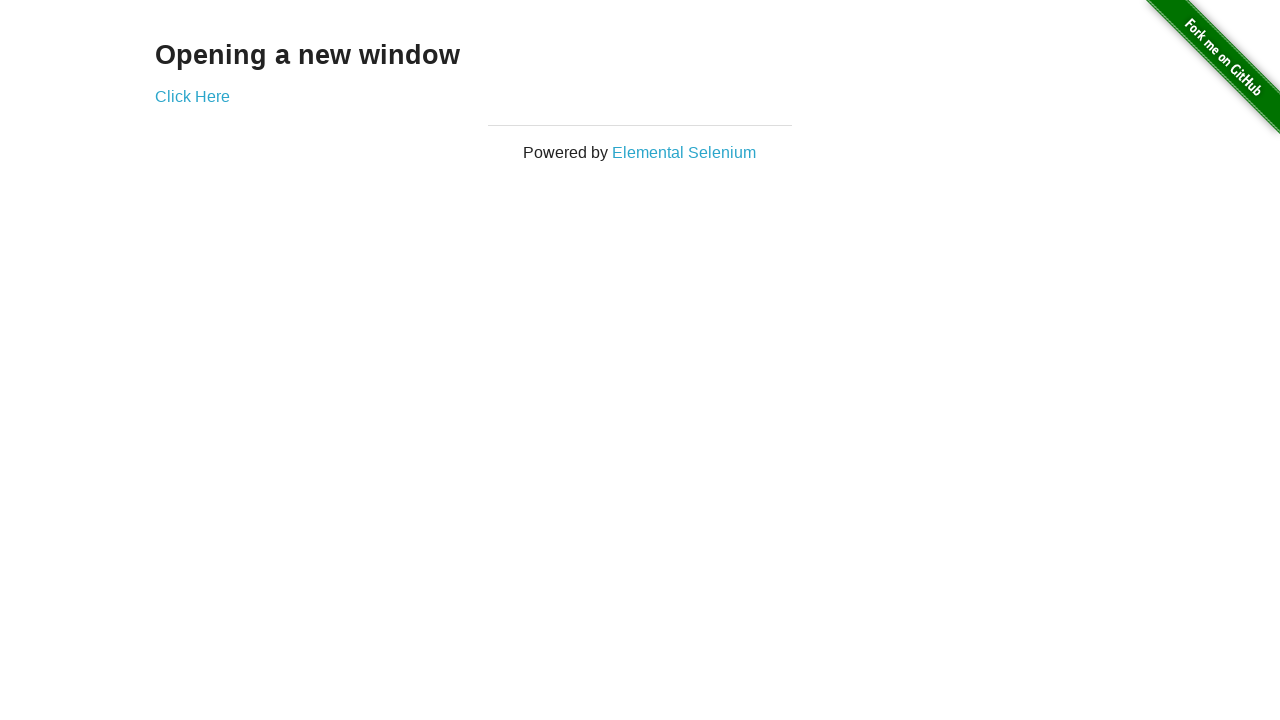

Verified heading text is 'Opening a new window'
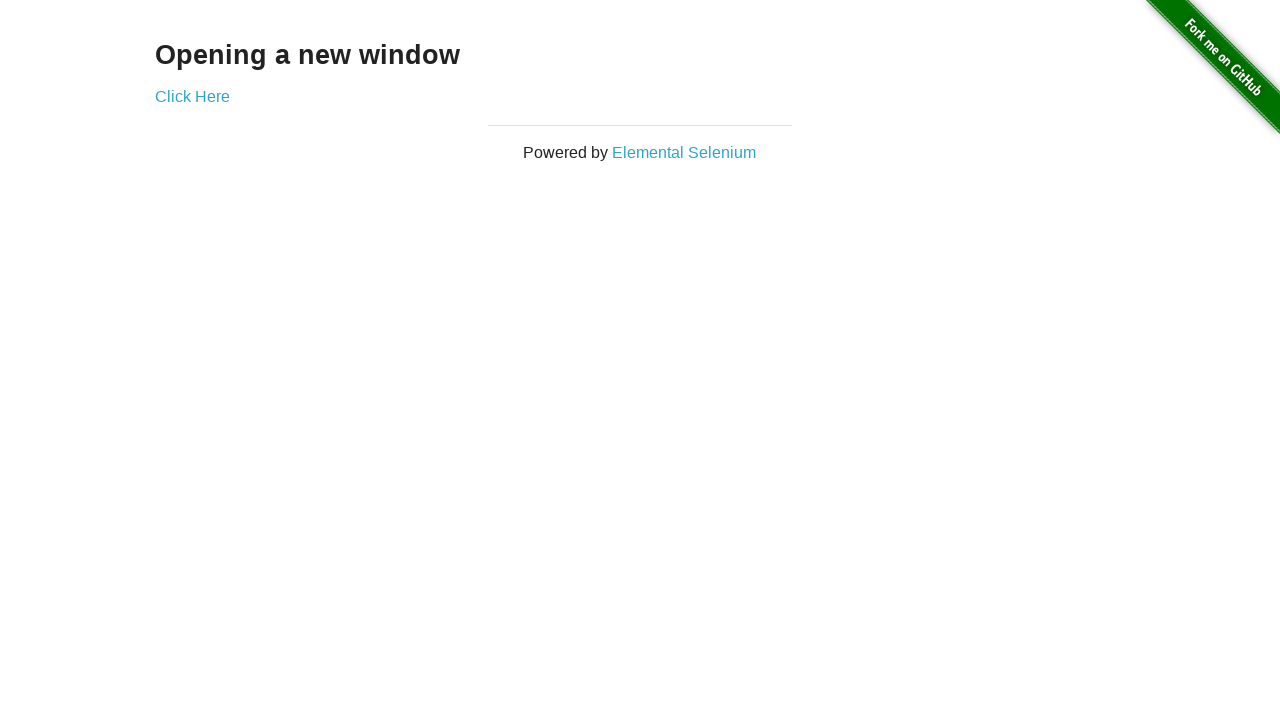

Verified original page title is 'The Internet'
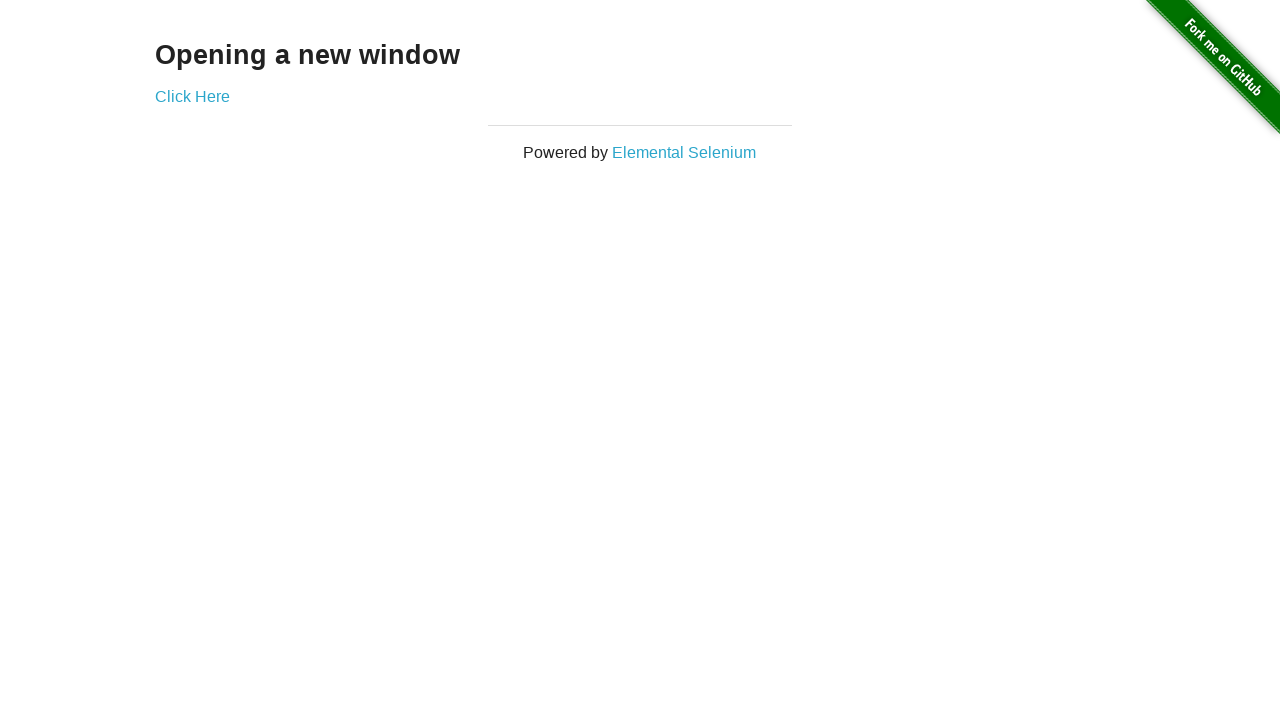

Clicked 'Click Here' link to open new window at (192, 96) on text=Click Here
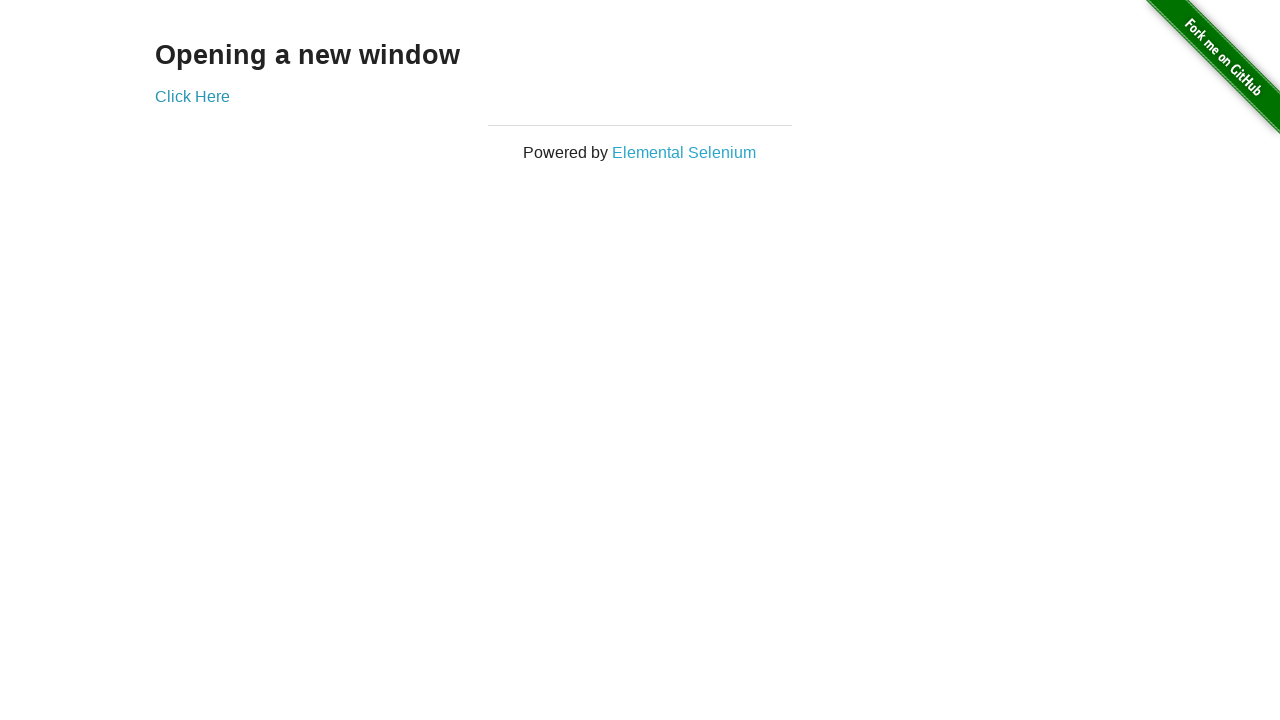

New window opened and loaded
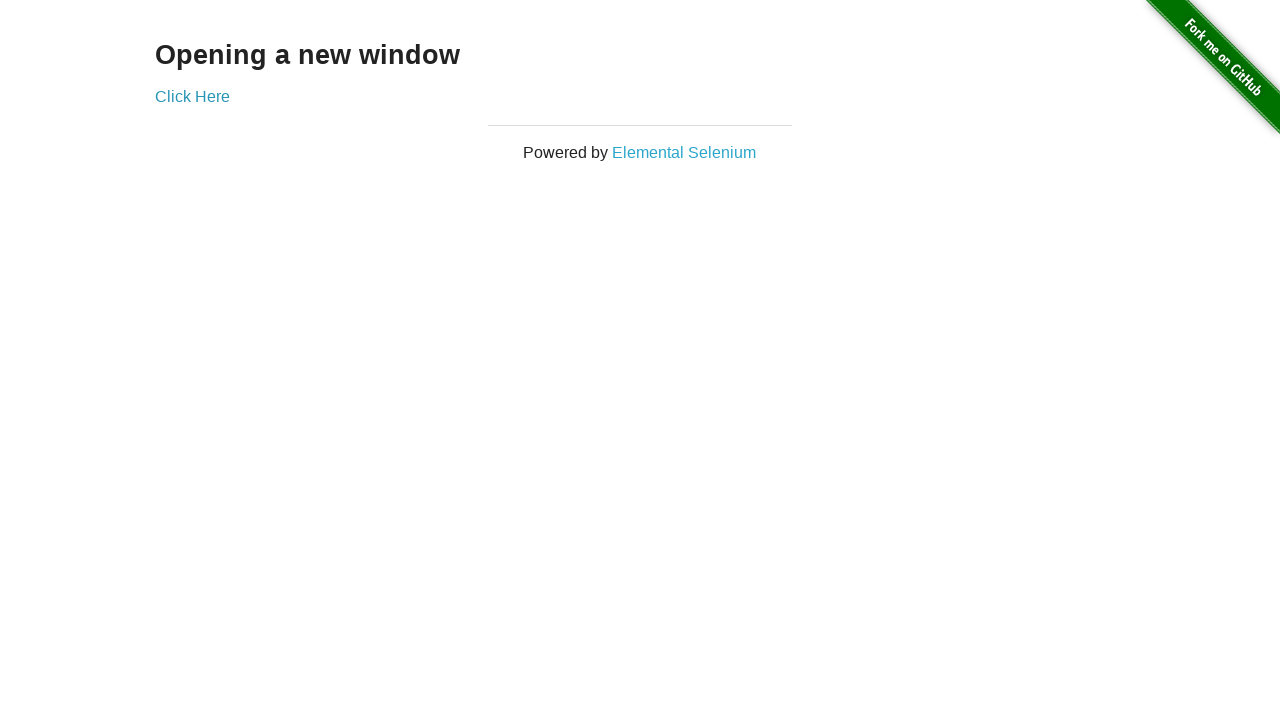

Verified new window title is 'New Window'
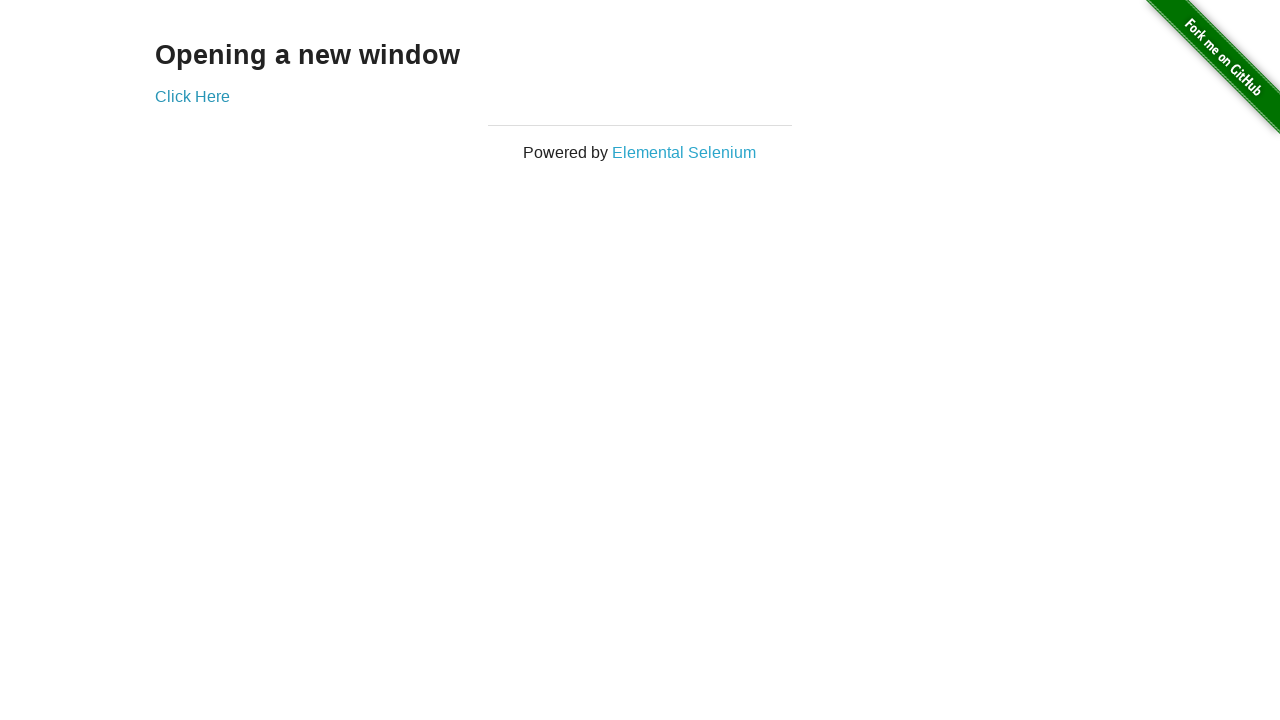

Retrieved heading text from new window
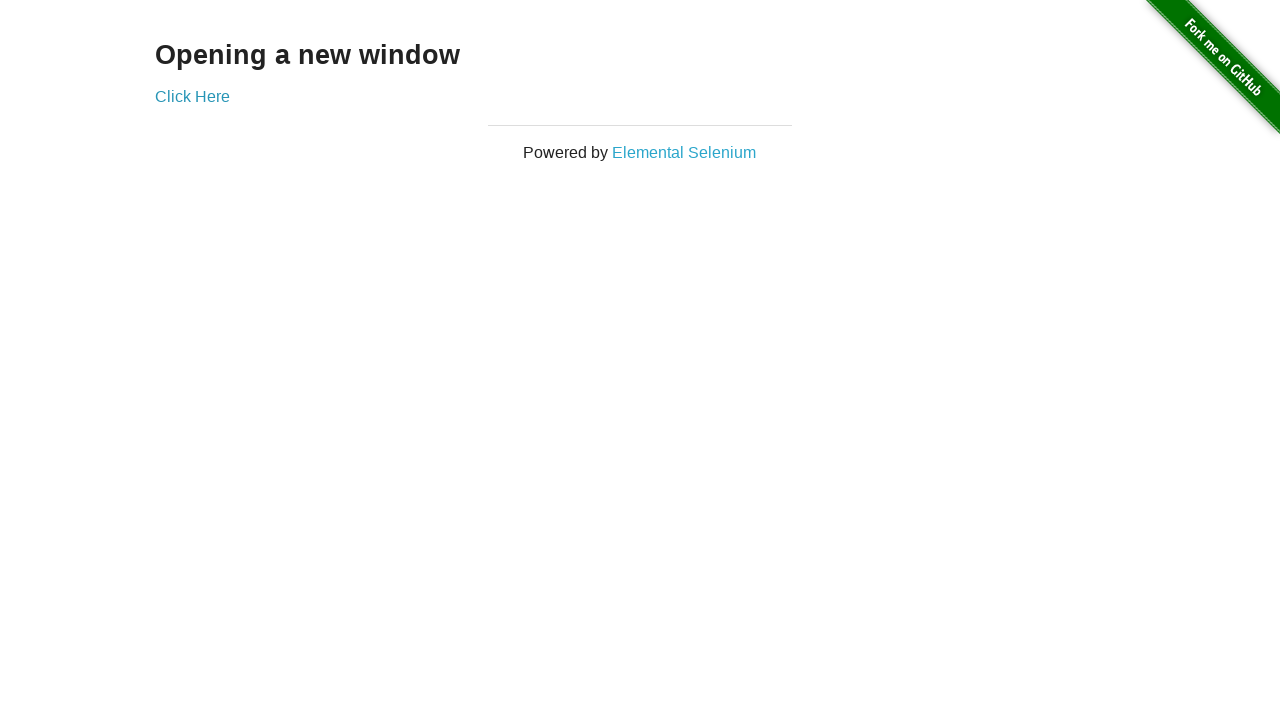

Verified new window heading text is 'New Window'
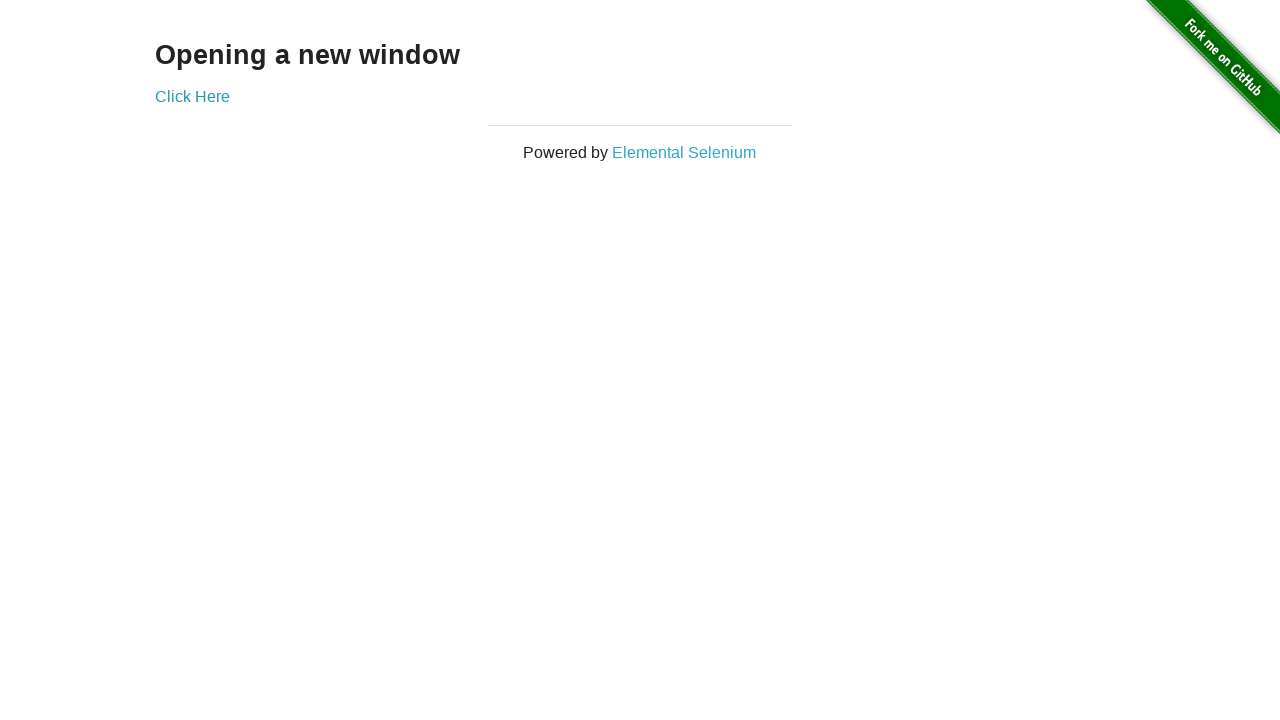

Switched back to original window
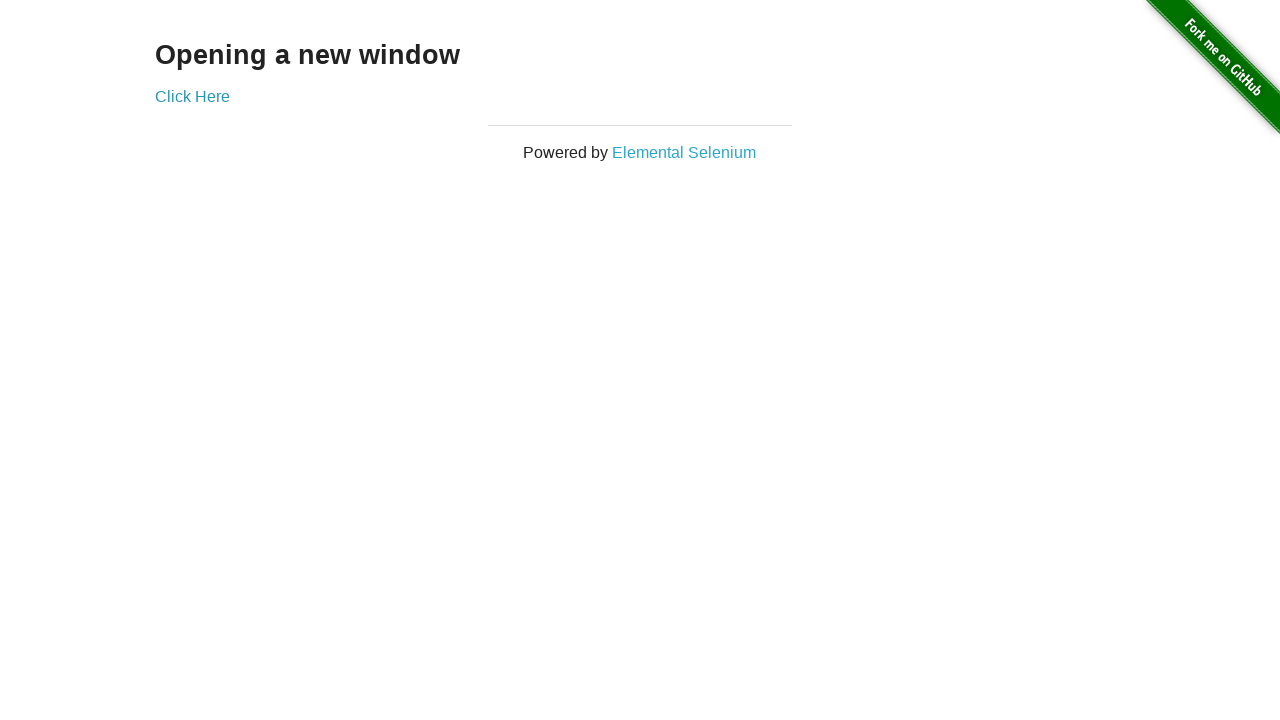

Verified original window title is still 'The Internet'
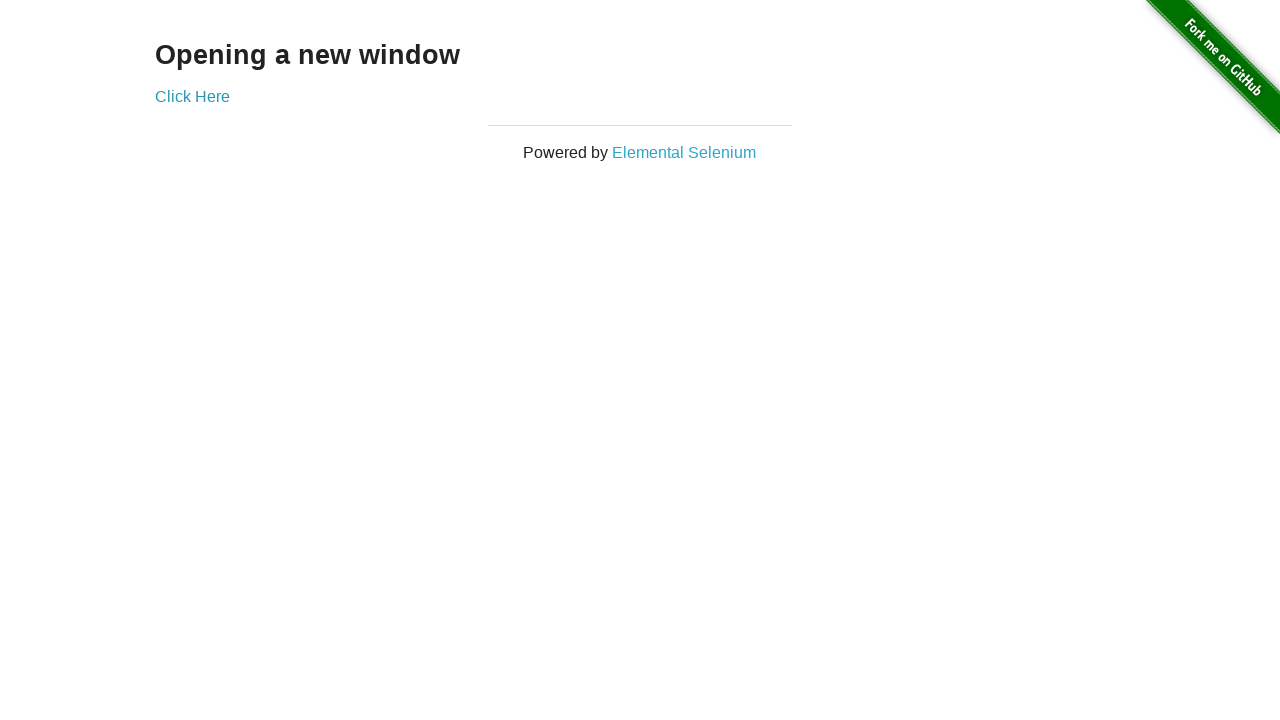

Switched to new window again
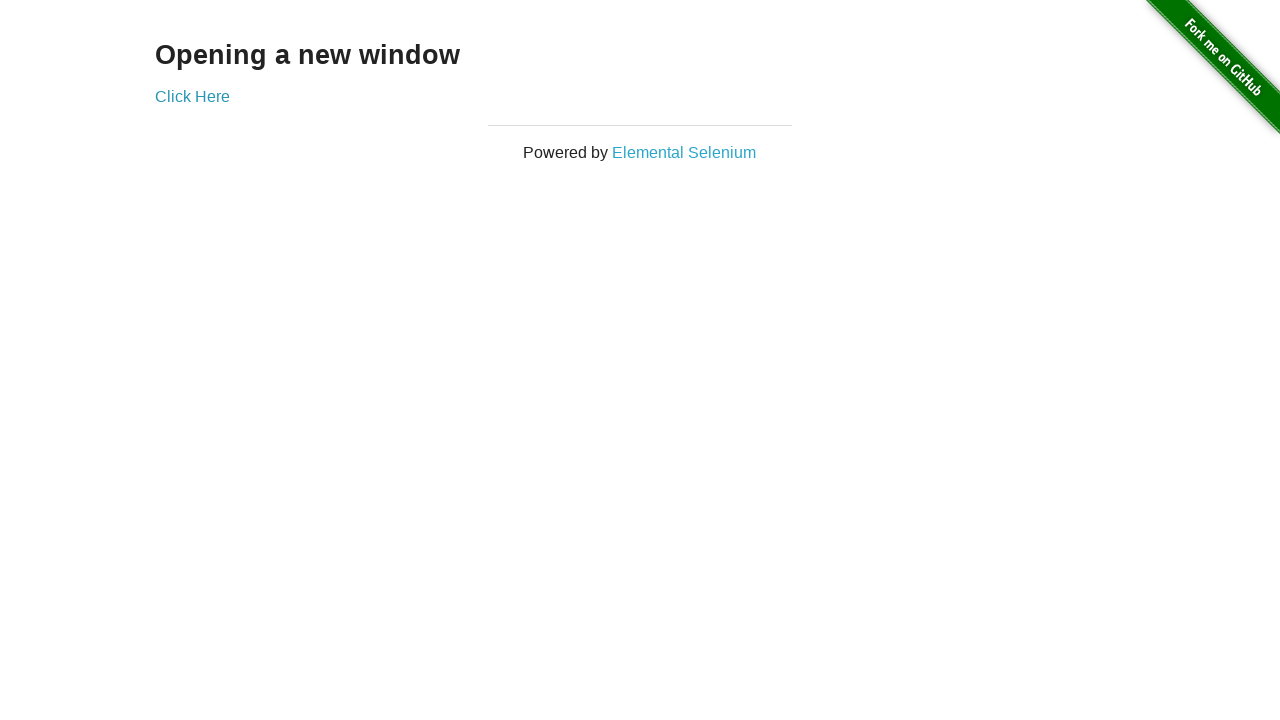

Switched back to original window
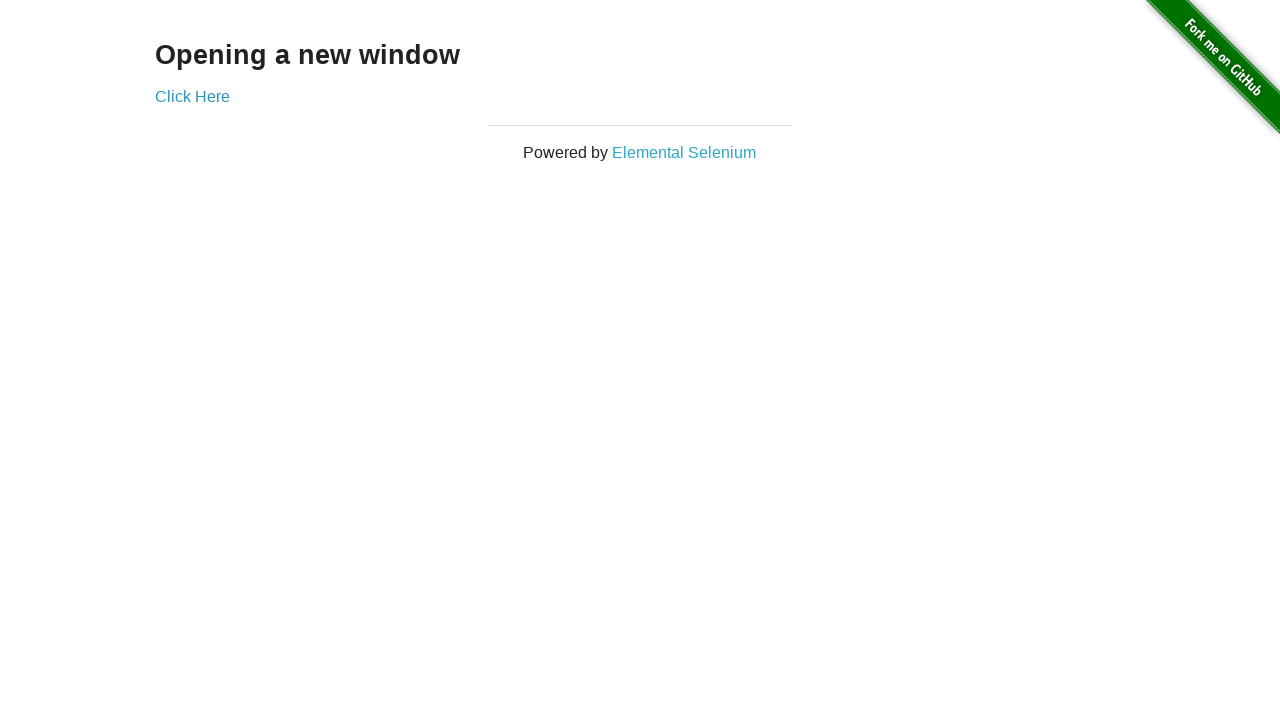

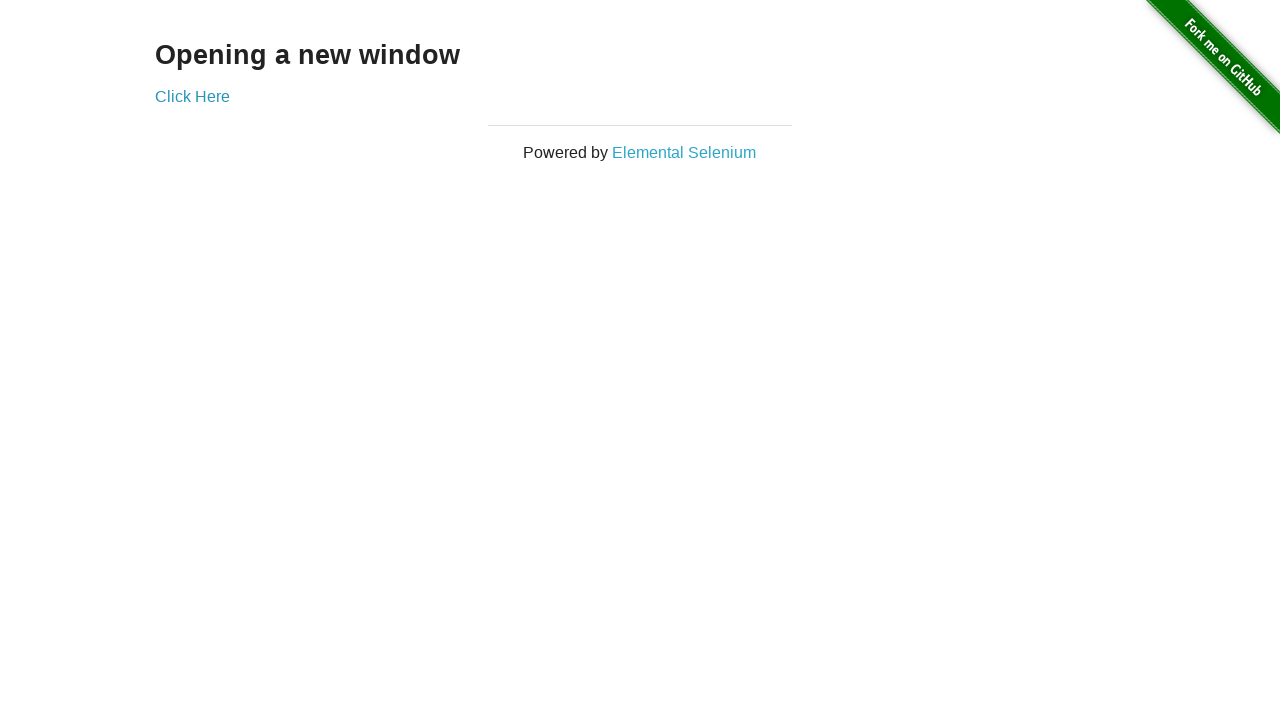